Tests the TodoMVC application by creating a new todo item, editing the text with arrow key navigation, and submitting it with Enter

Starting URL: https://demo.playwright.dev/todomvc/#/

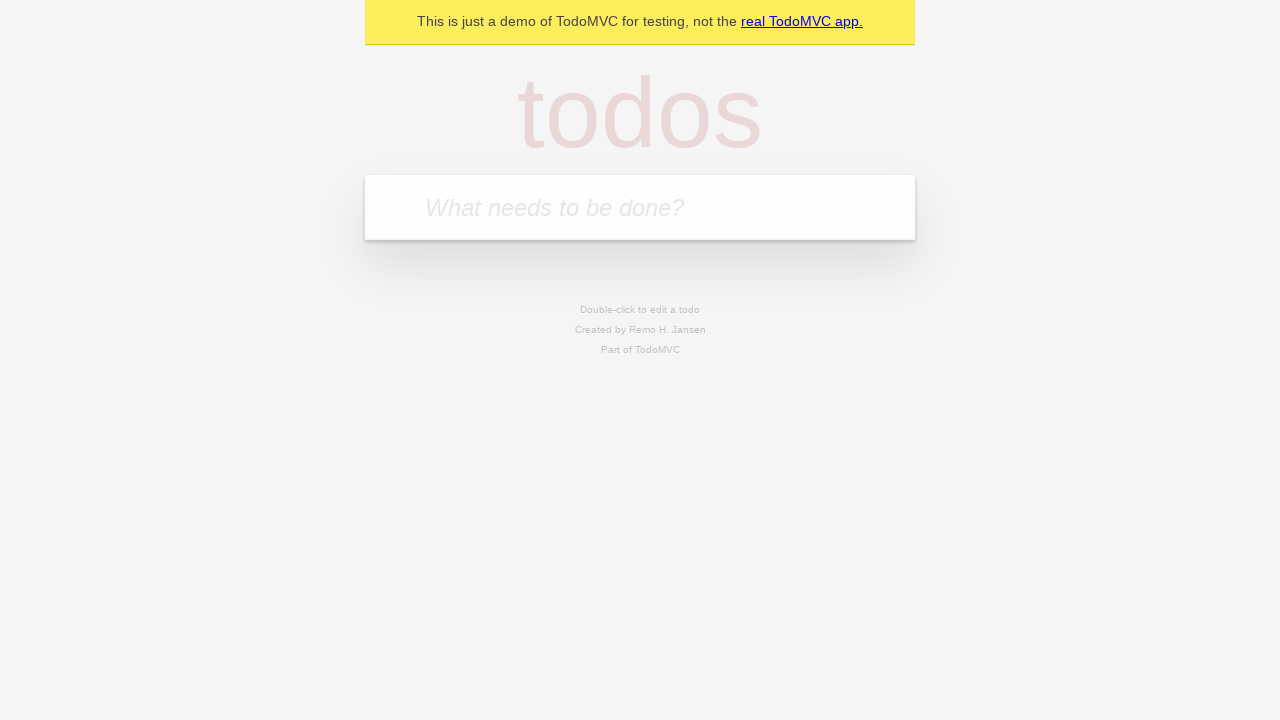

Clicked on the todo input field at (640, 207) on internal:attr=[placeholder="What needs to be done?"i]
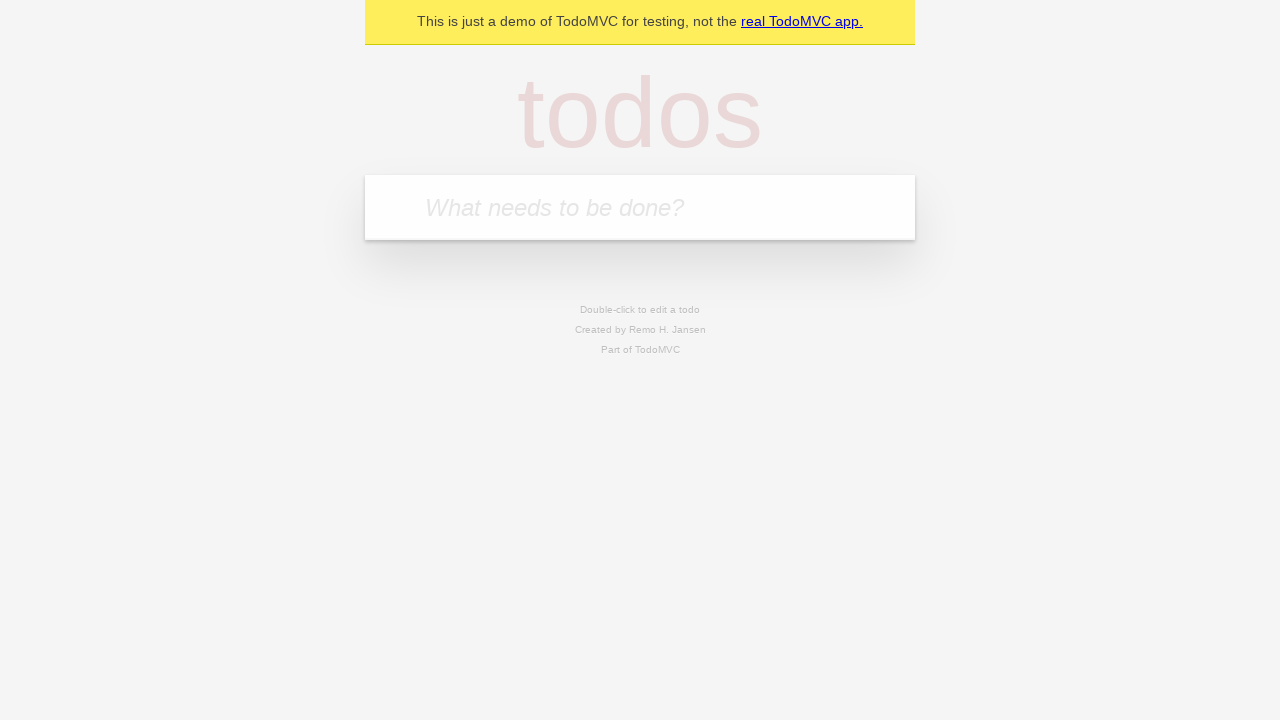

Filled todo input with 'my first test' on internal:attr=[placeholder="What needs to be done?"i]
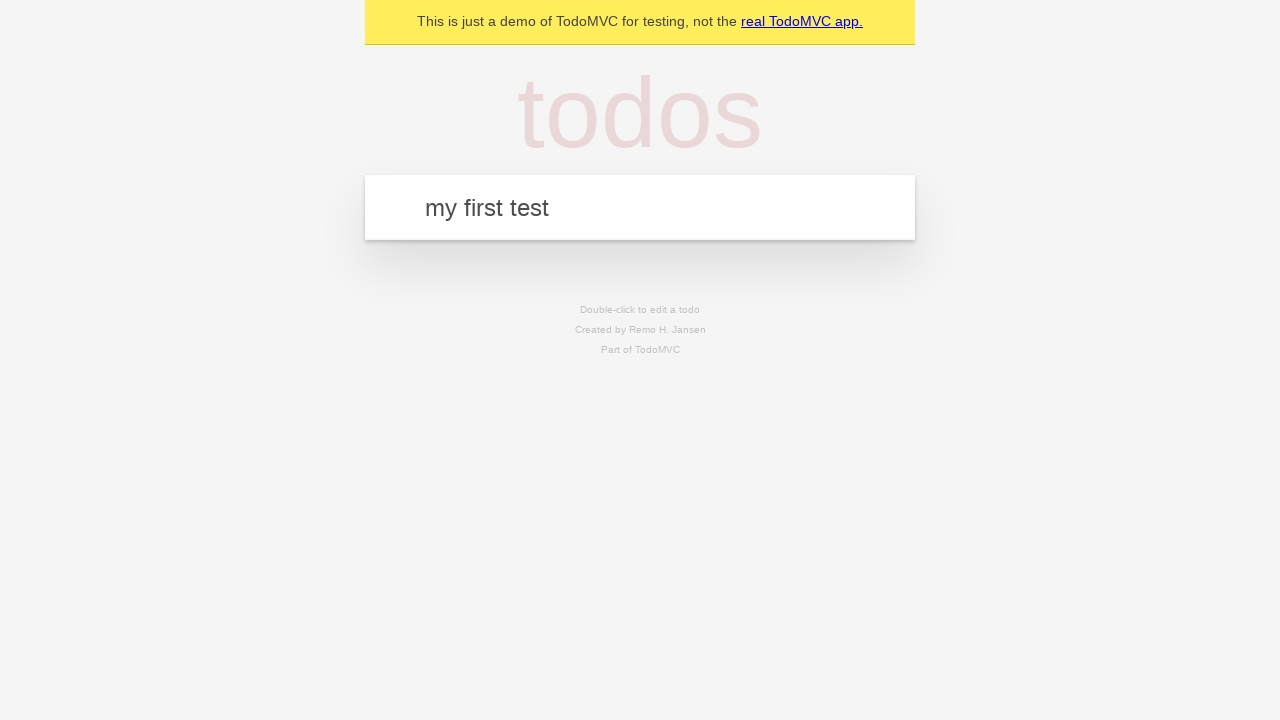

Pressed ArrowLeft to move cursor in todo text on internal:attr=[placeholder="What needs to be done?"i]
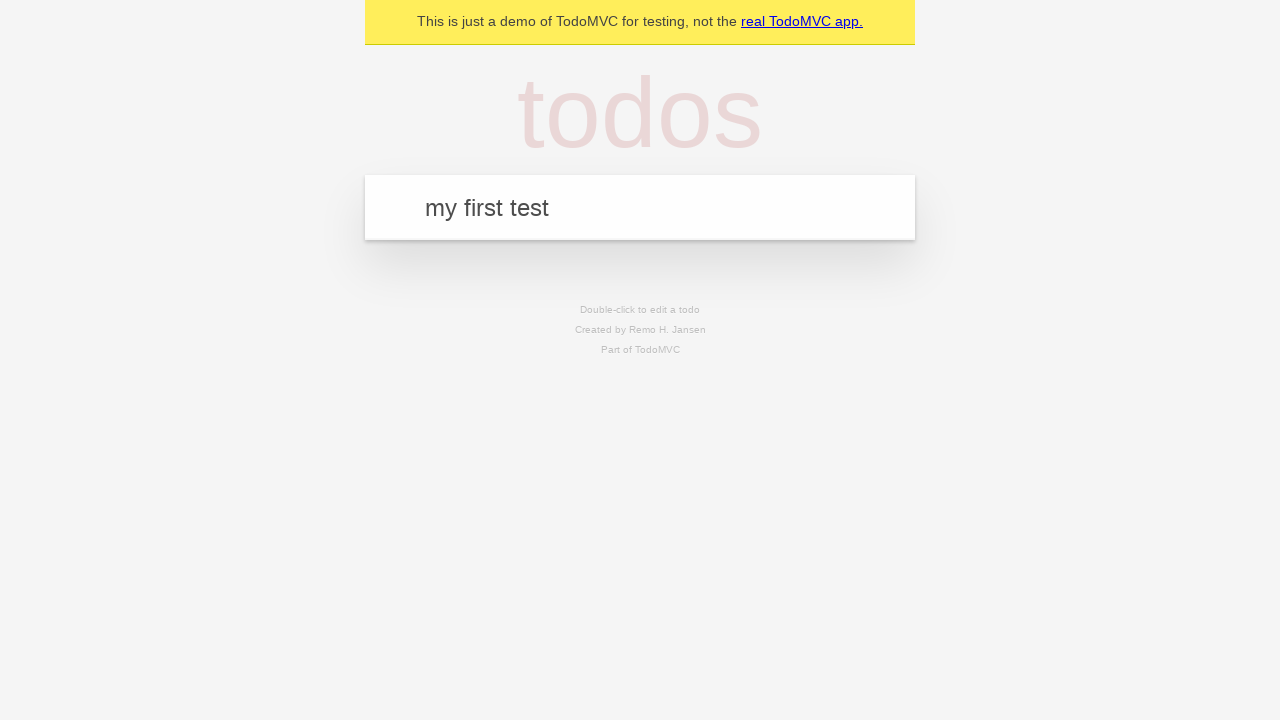

Pressed ArrowLeft to move cursor in todo text on internal:attr=[placeholder="What needs to be done?"i]
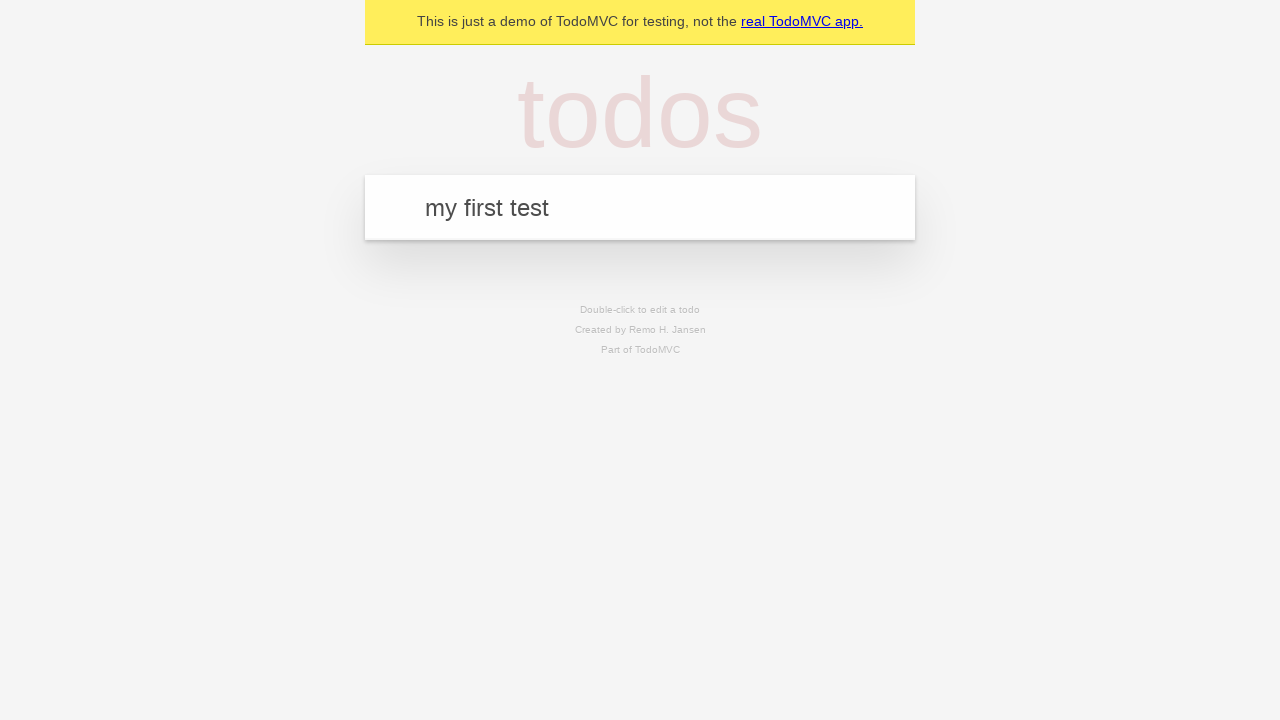

Pressed ArrowLeft to move cursor in todo text on internal:attr=[placeholder="What needs to be done?"i]
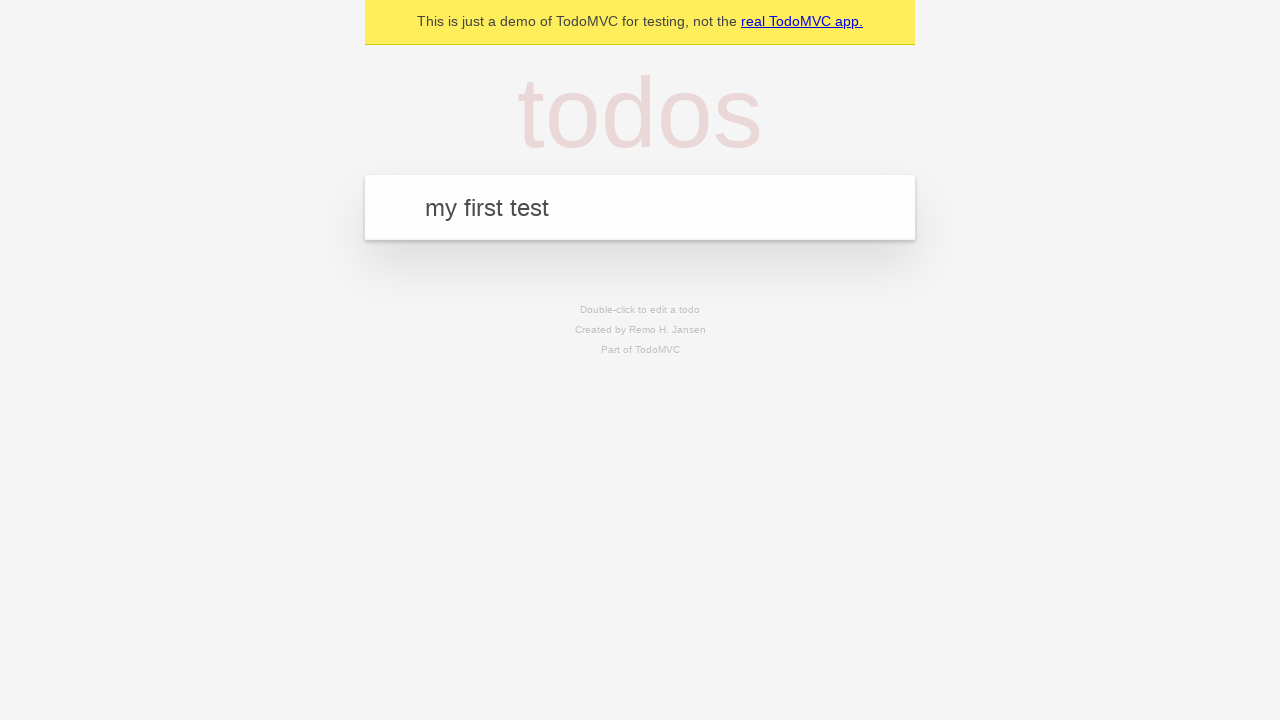

Pressed ArrowLeft to move cursor in todo text on internal:attr=[placeholder="What needs to be done?"i]
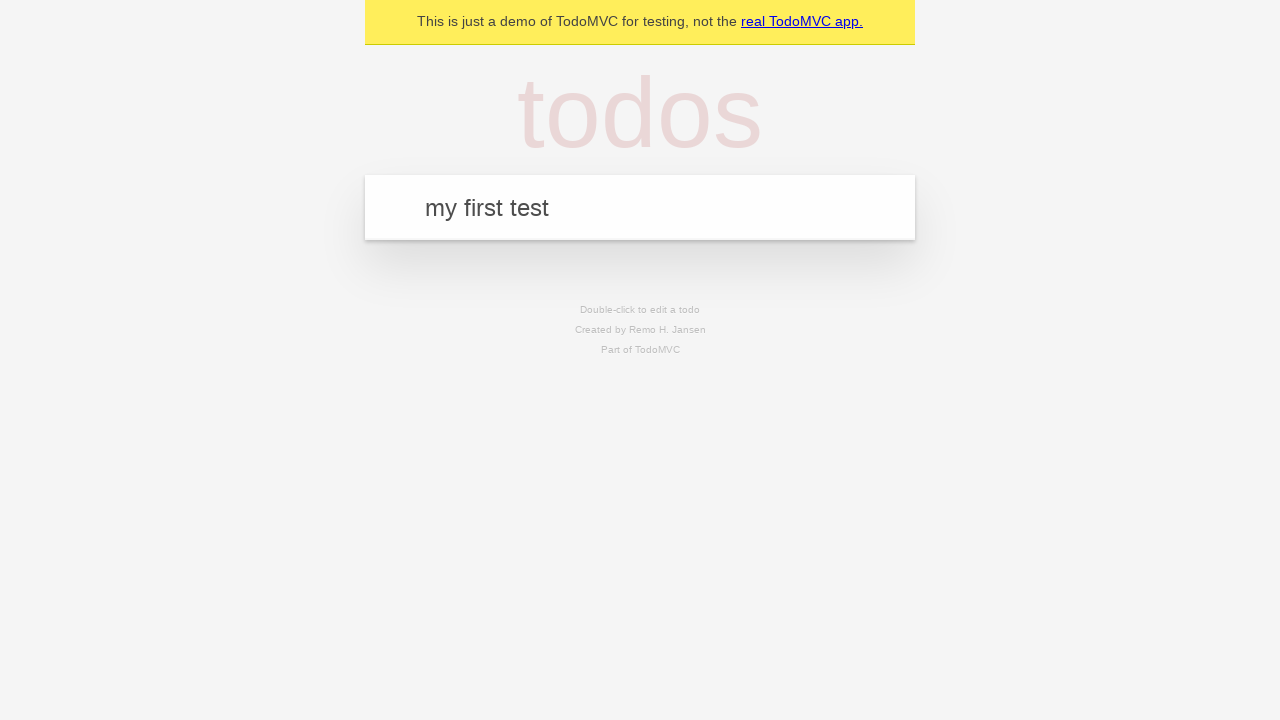

Edited todo text to 'my first  test' with extra space on internal:attr=[placeholder="What needs to be done?"i]
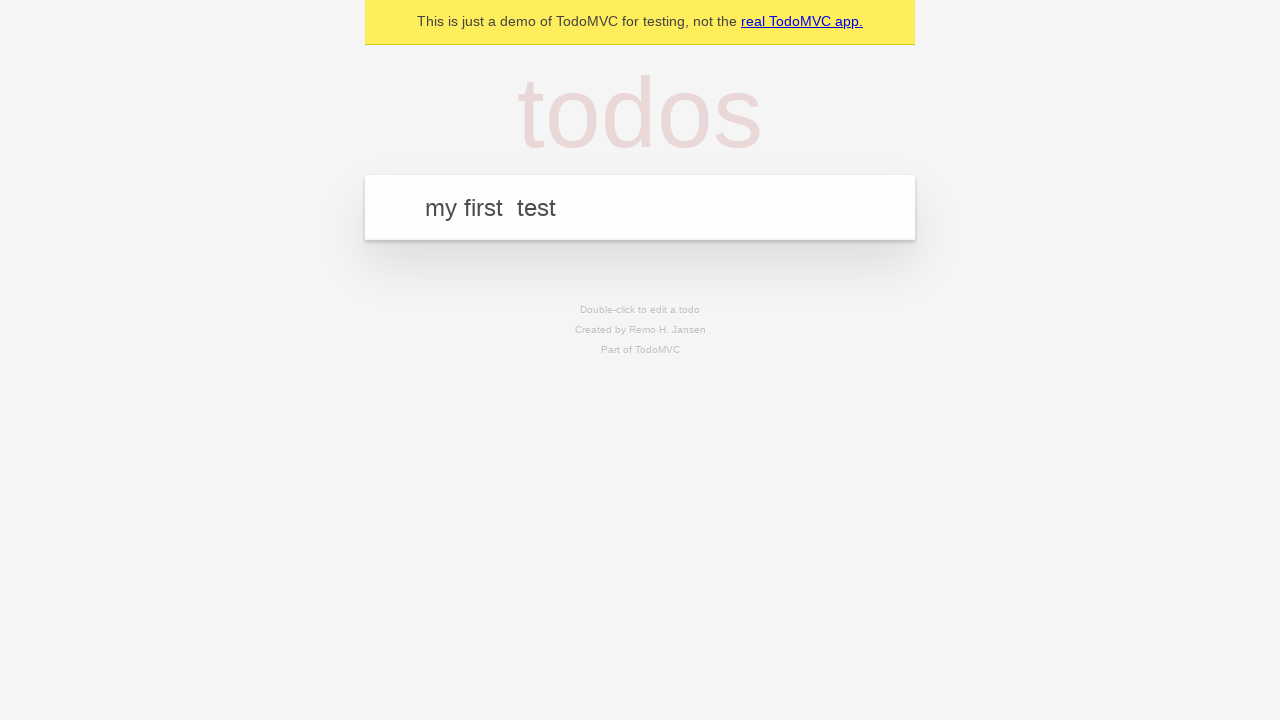

Pressed Enter to submit the todo item on internal:attr=[placeholder="What needs to be done?"i]
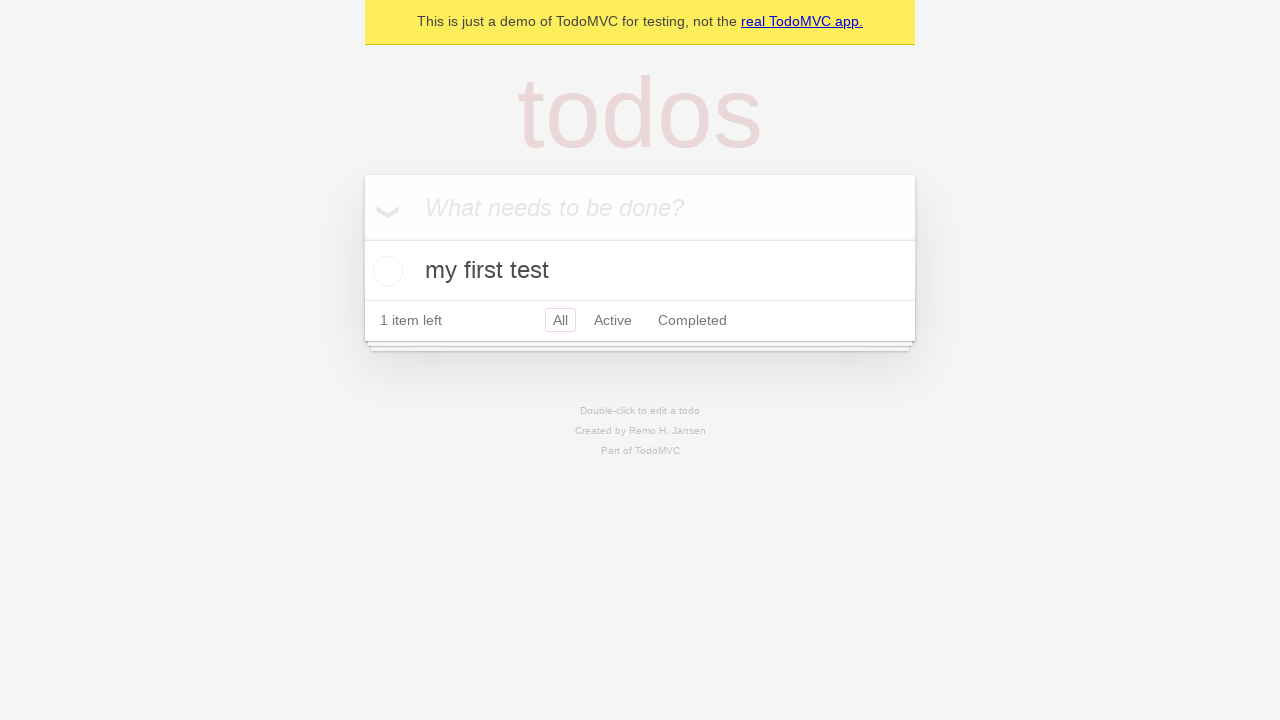

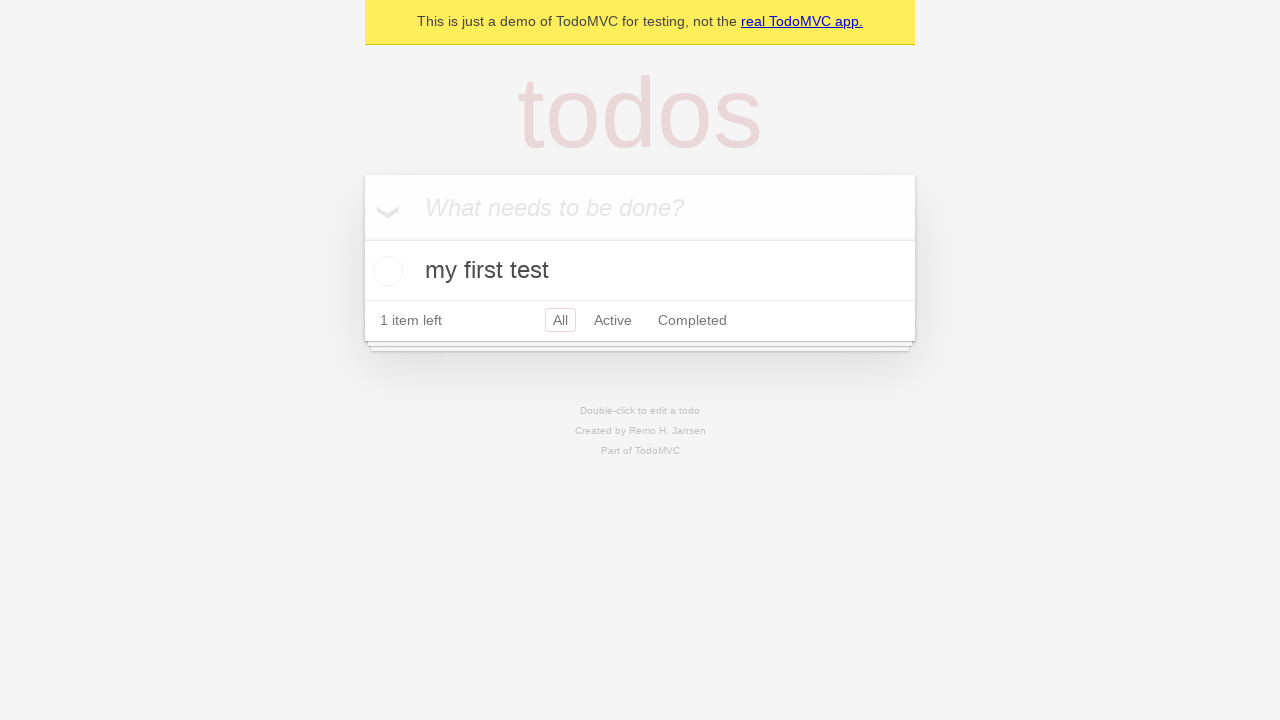